Tests right-click context menu functionality by opening a context menu, hovering over a "Share" option, clicking a submenu item (Twitter), and verifying the resulting message.

Starting URL: https://qaplayground.dev/apps/context-menu/

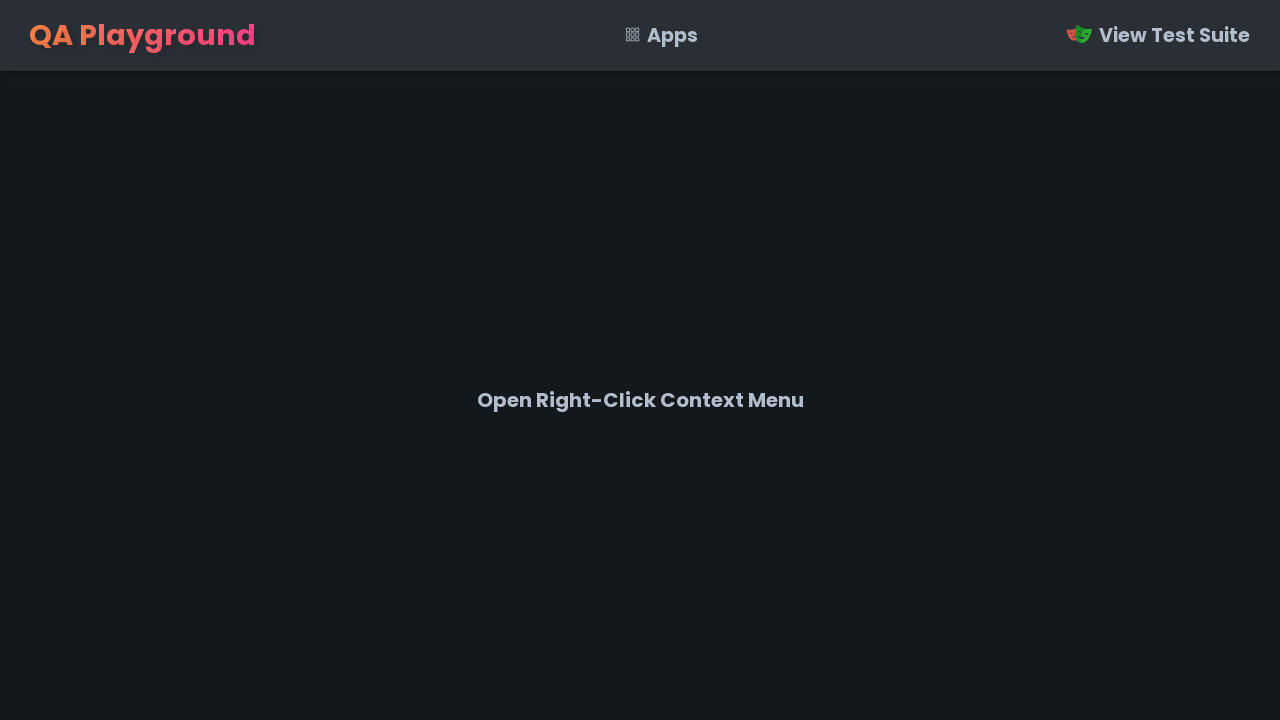

Right-clicked on 'Open' element to trigger context menu at (640, 400) on xpath=//*[contains(text(),'Open')]
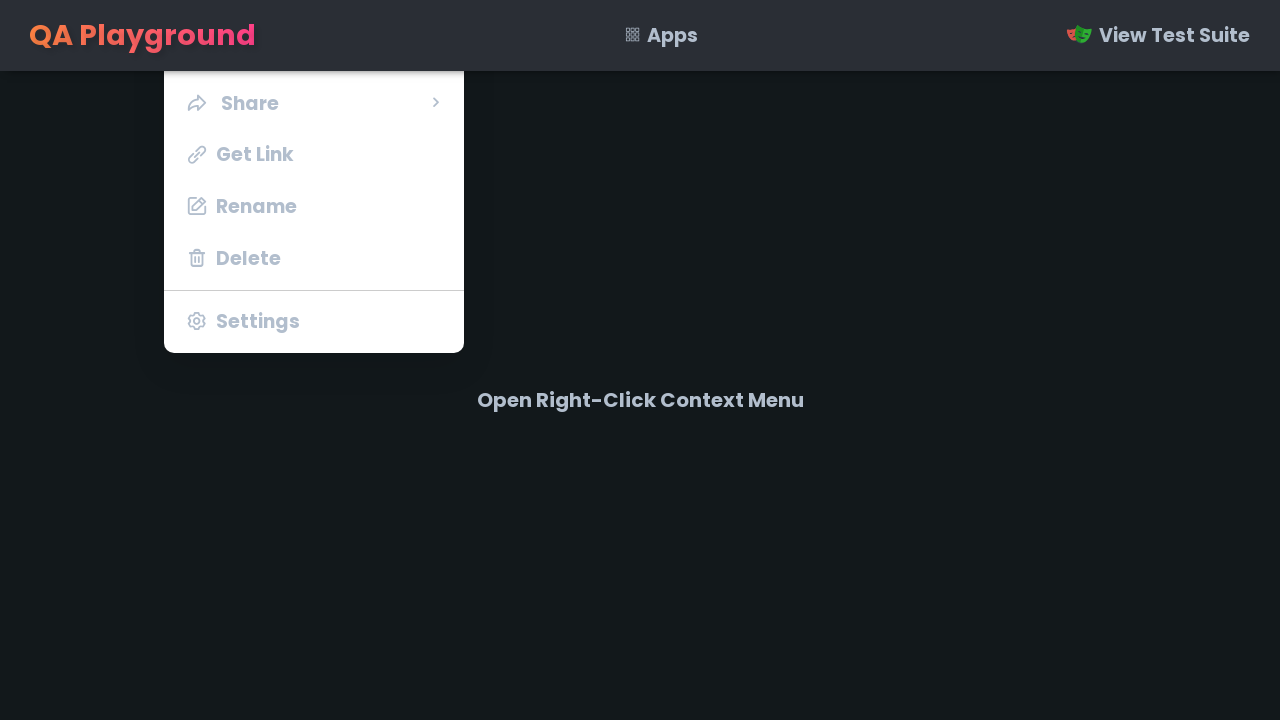

Hovered over 'Share' menu item to reveal submenu at (250, 103) on xpath=//*[contains(text(),'Share')]
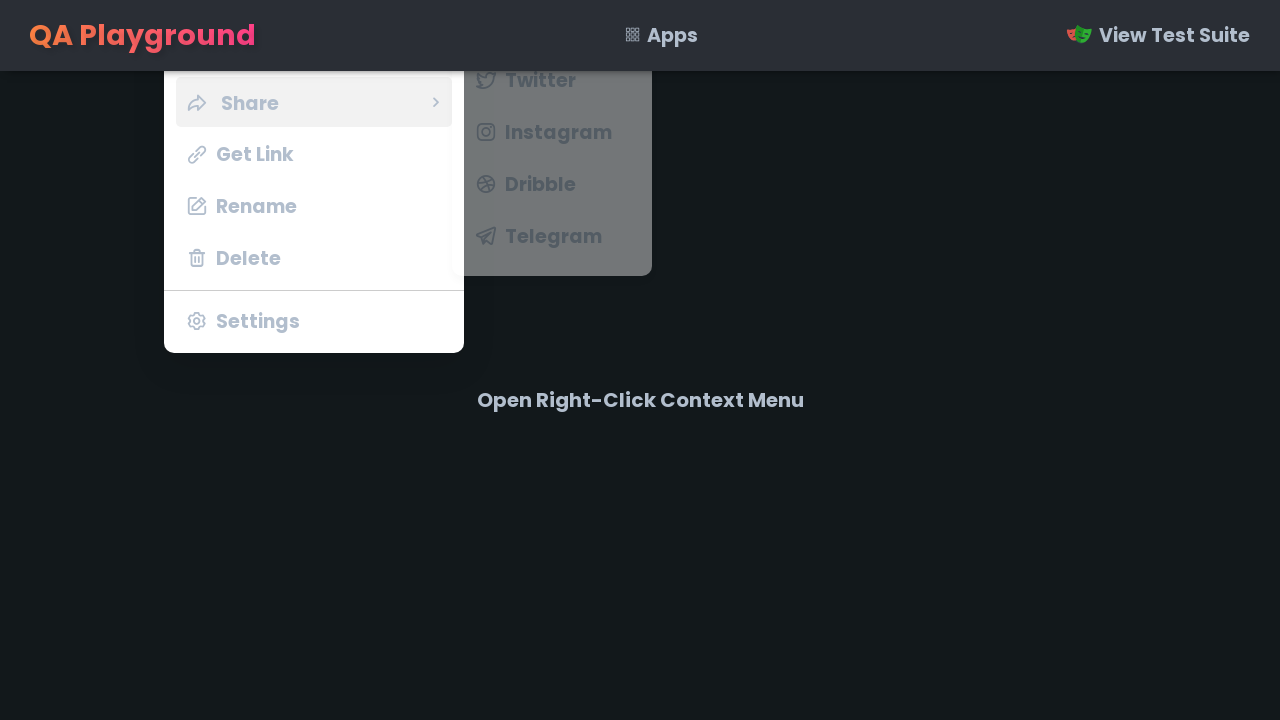

Clicked on Twitter option in share submenu at (552, 80) on ul.share-menu li >> nth=0
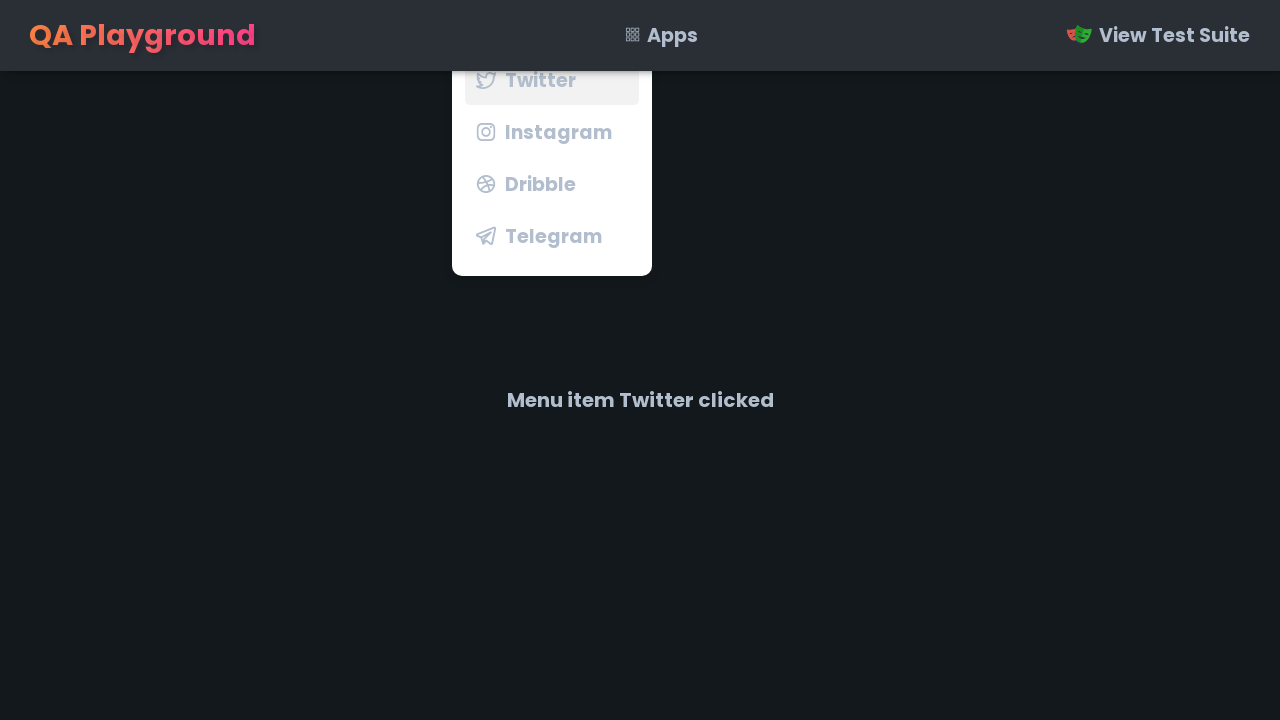

Confirmation message 'Menu item Twitter clicked' appeared
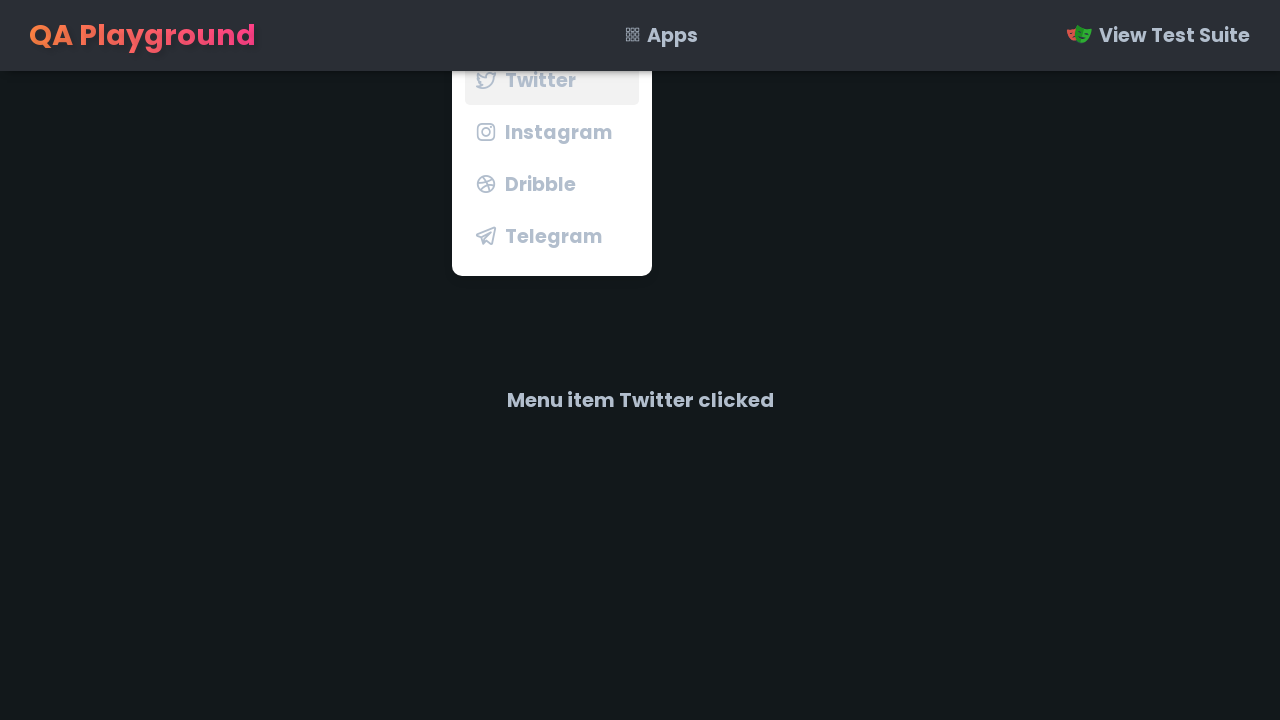

Verified confirmation message text matches expected value
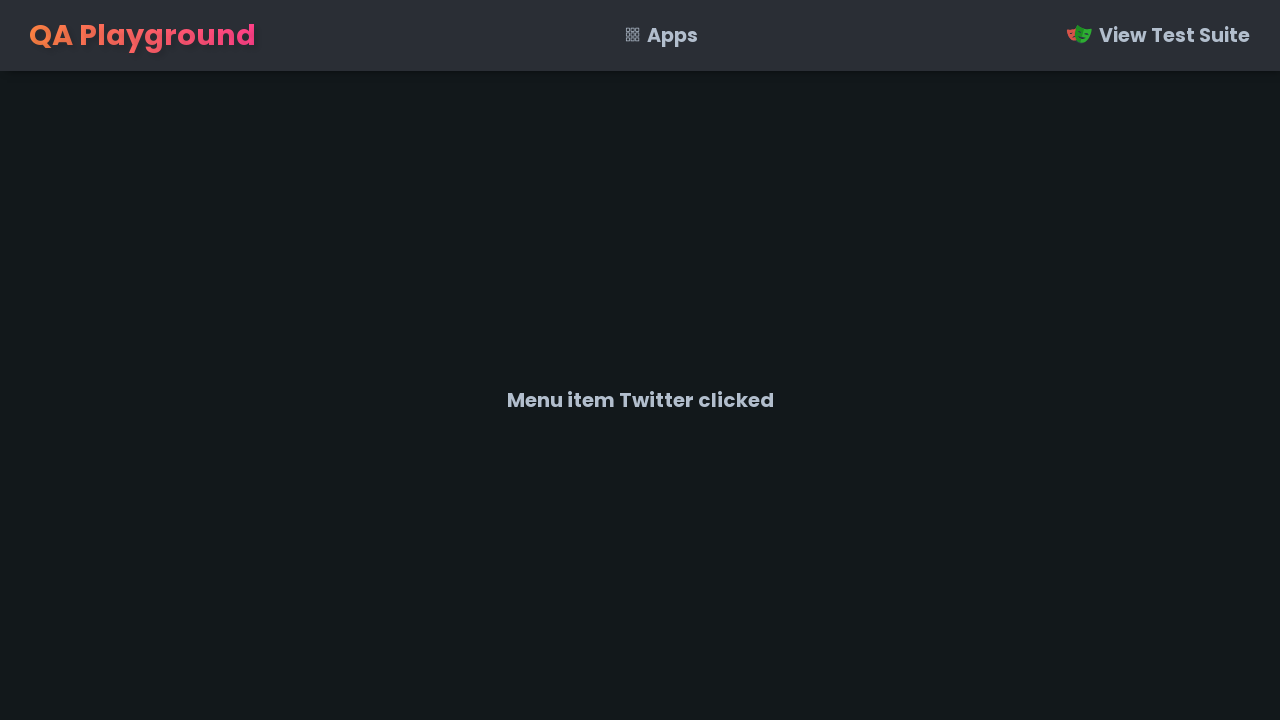

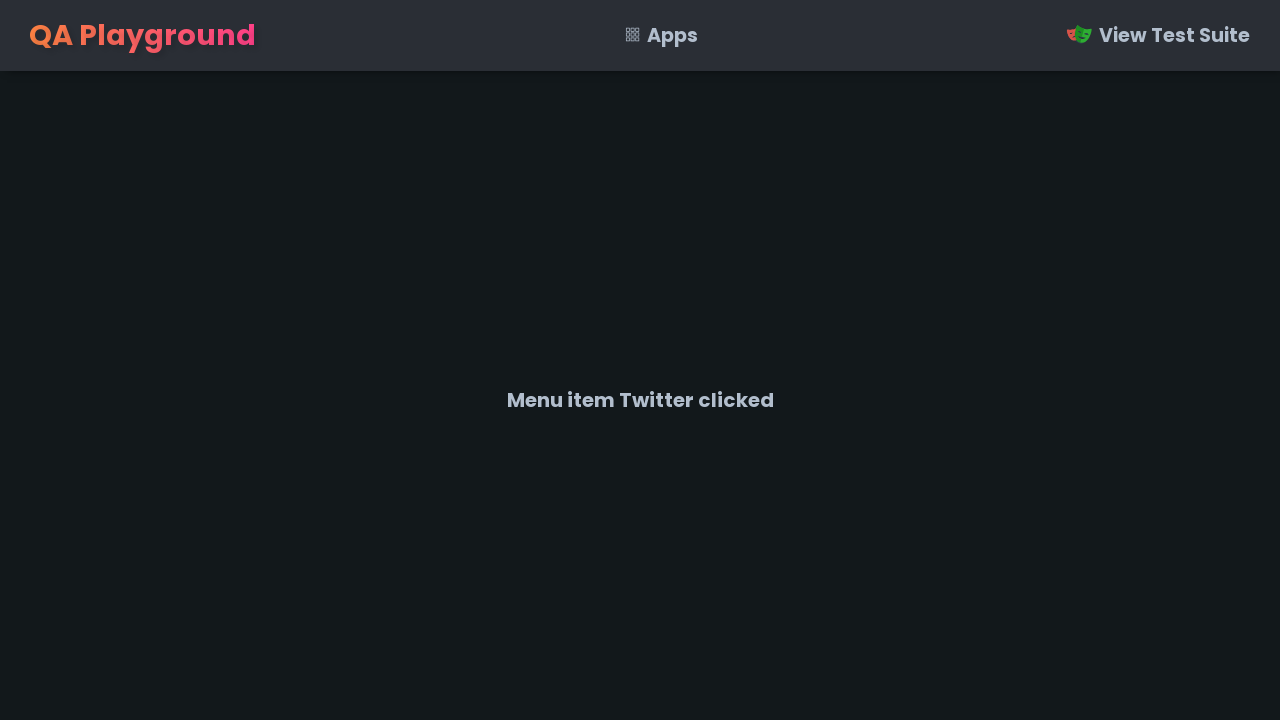